Tests the passenger selection dropdown by opening it, incrementing the adult passenger count 4 times to reach 5 adults, closing the dropdown, and verifying the displayed text shows "5 Adult".

Starting URL: https://rahulshettyacademy.com/dropdownsPractise/

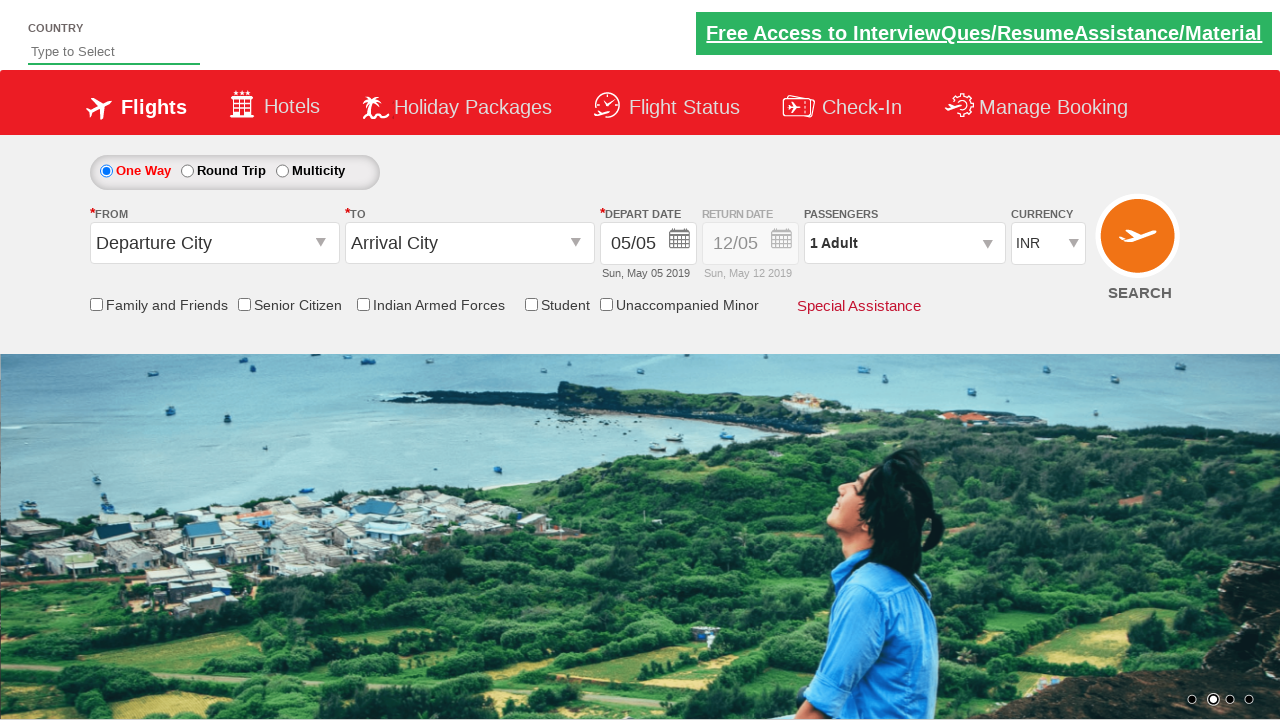

Clicked passenger info dropdown to open it at (904, 243) on #divpaxinfo
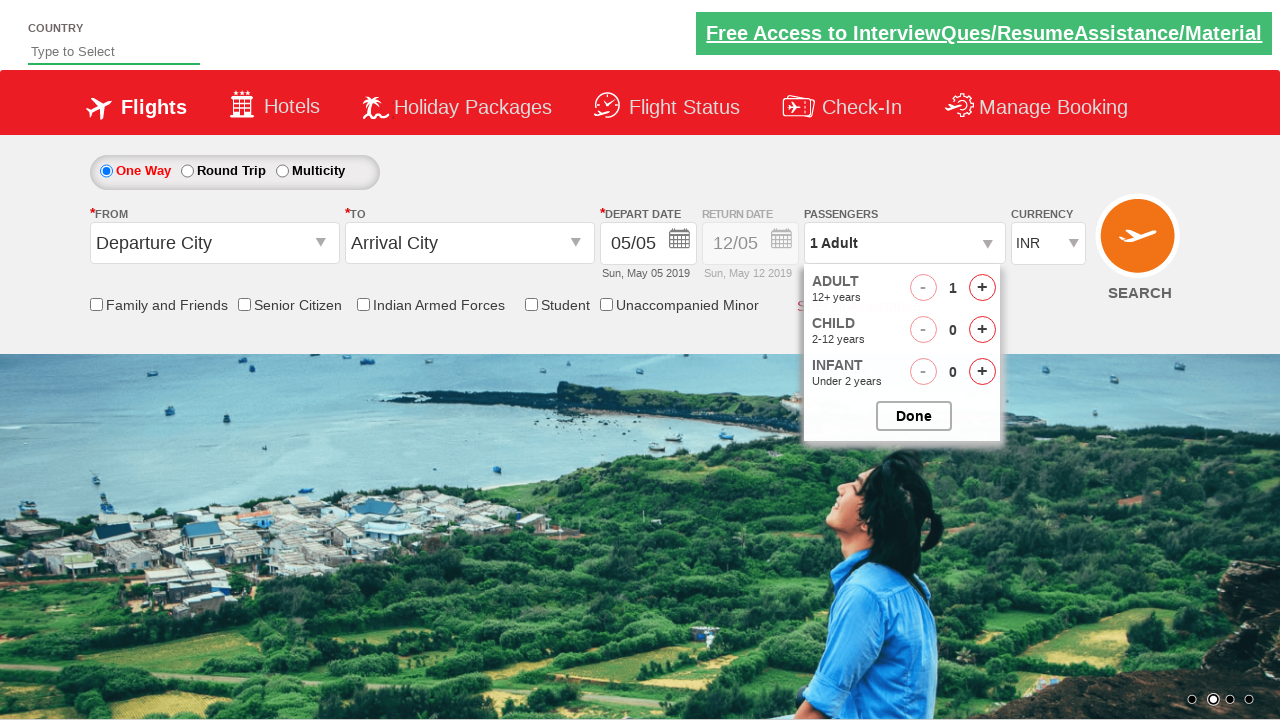

Increment adult button became visible
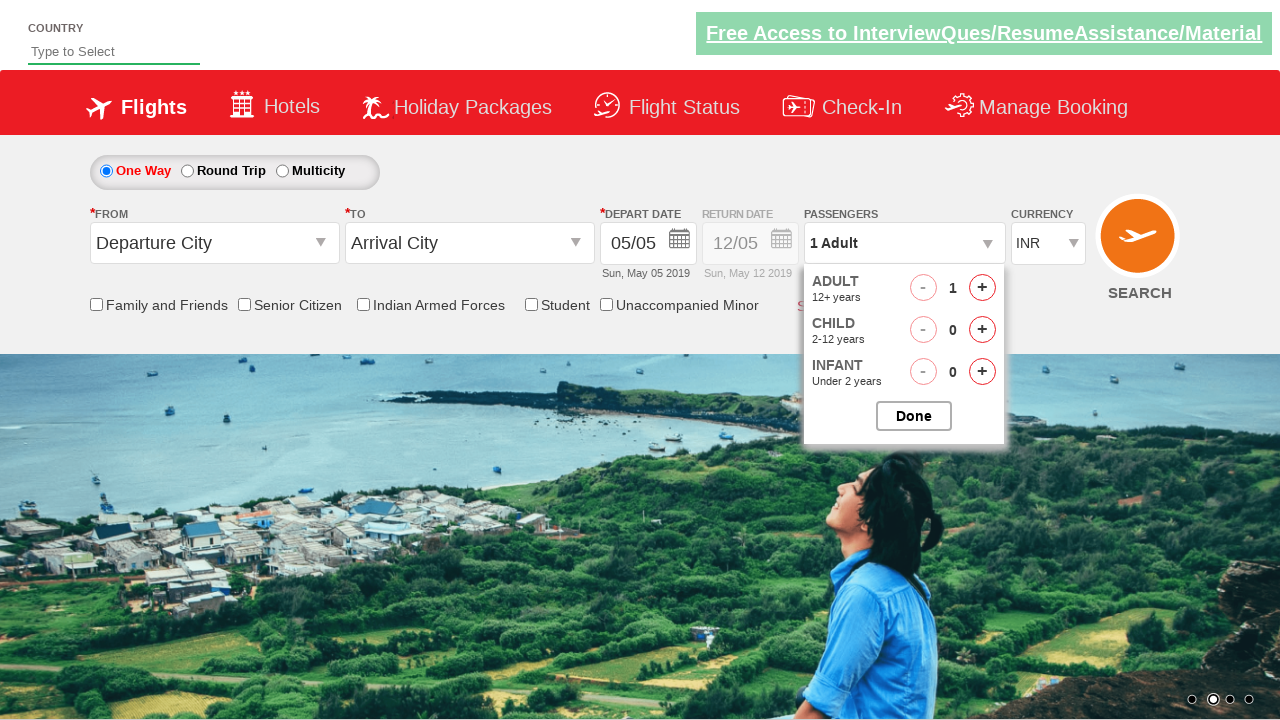

Incremented adult passenger count (iteration 1/4) at (982, 288) on #hrefIncAdt
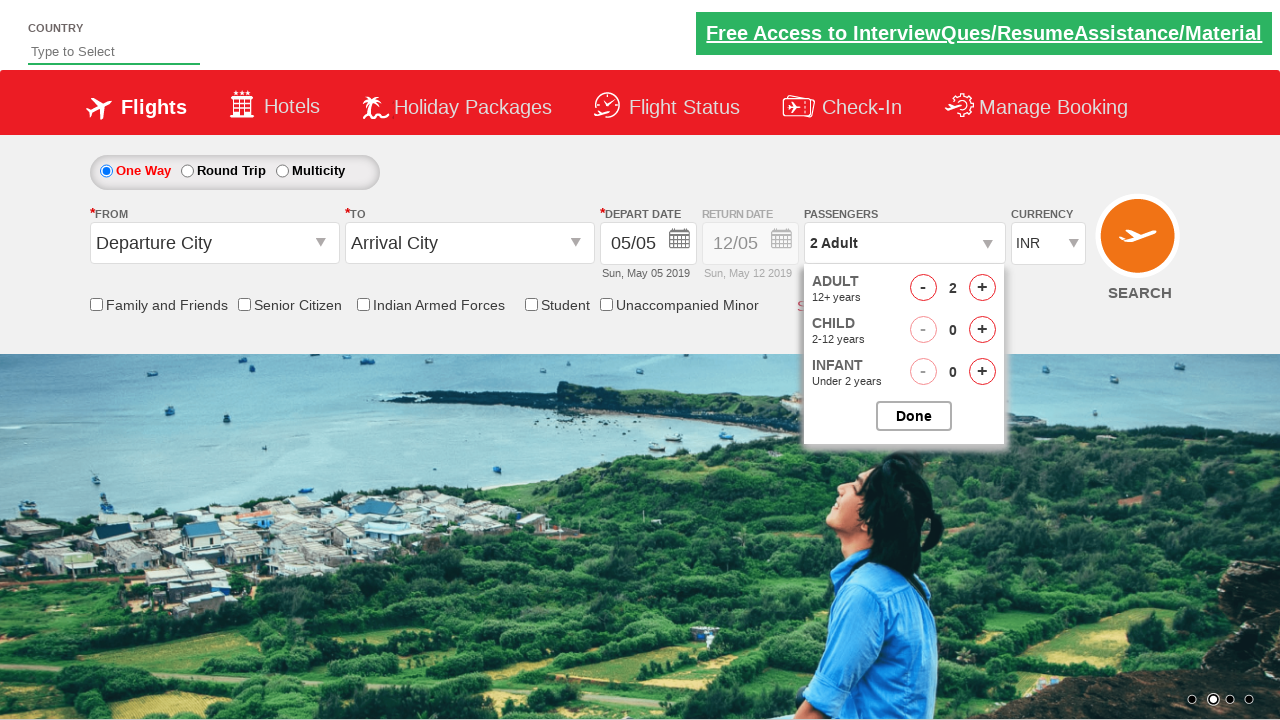

Incremented adult passenger count (iteration 2/4) at (982, 288) on #hrefIncAdt
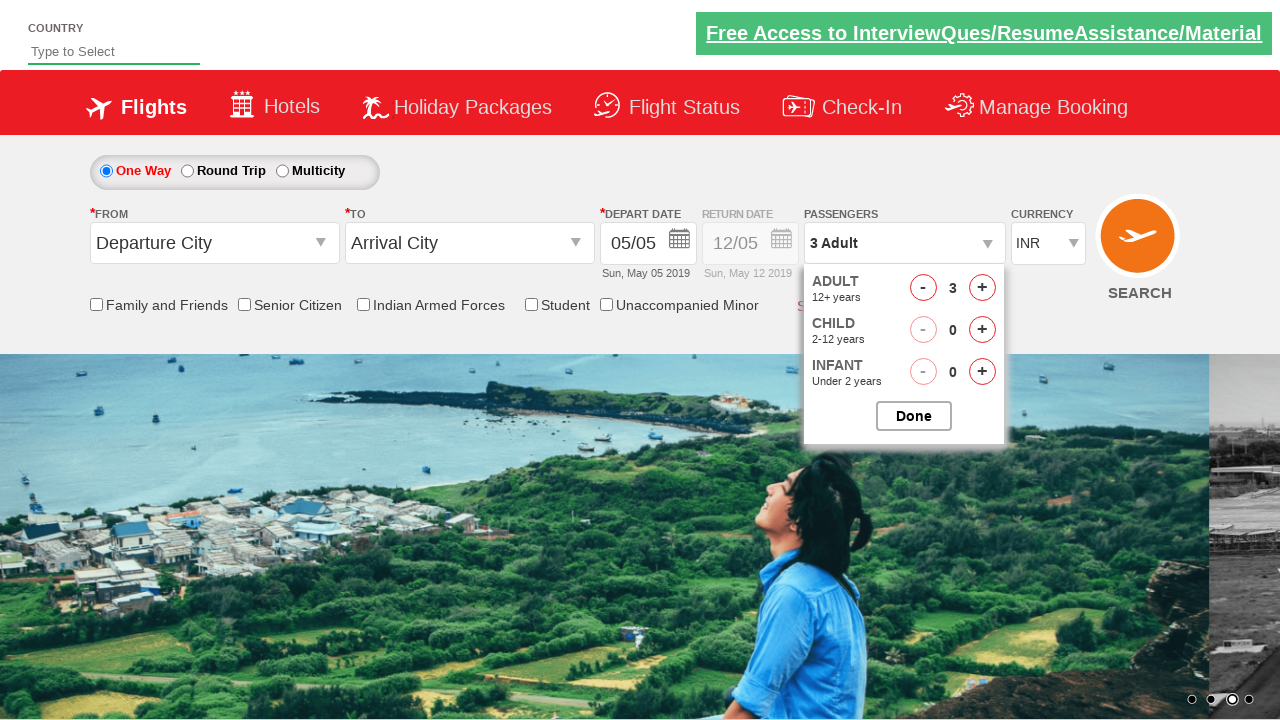

Incremented adult passenger count (iteration 3/4) at (982, 288) on #hrefIncAdt
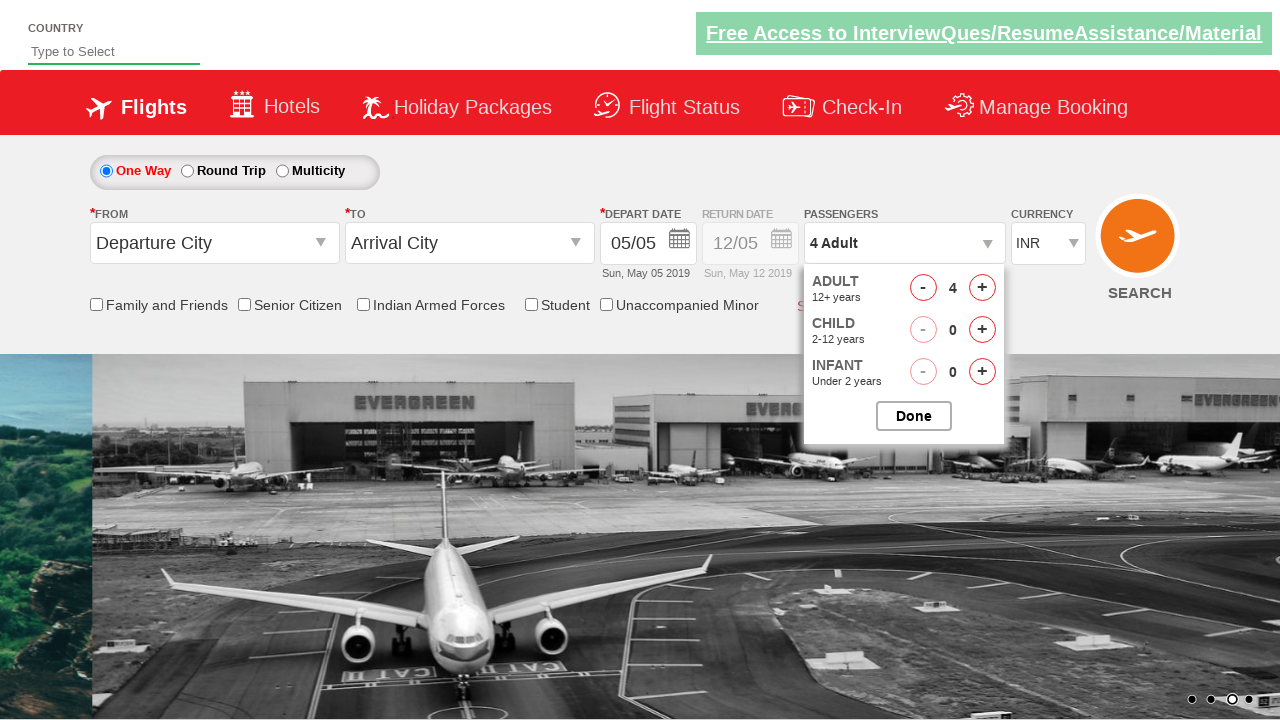

Incremented adult passenger count (iteration 4/4) at (982, 288) on #hrefIncAdt
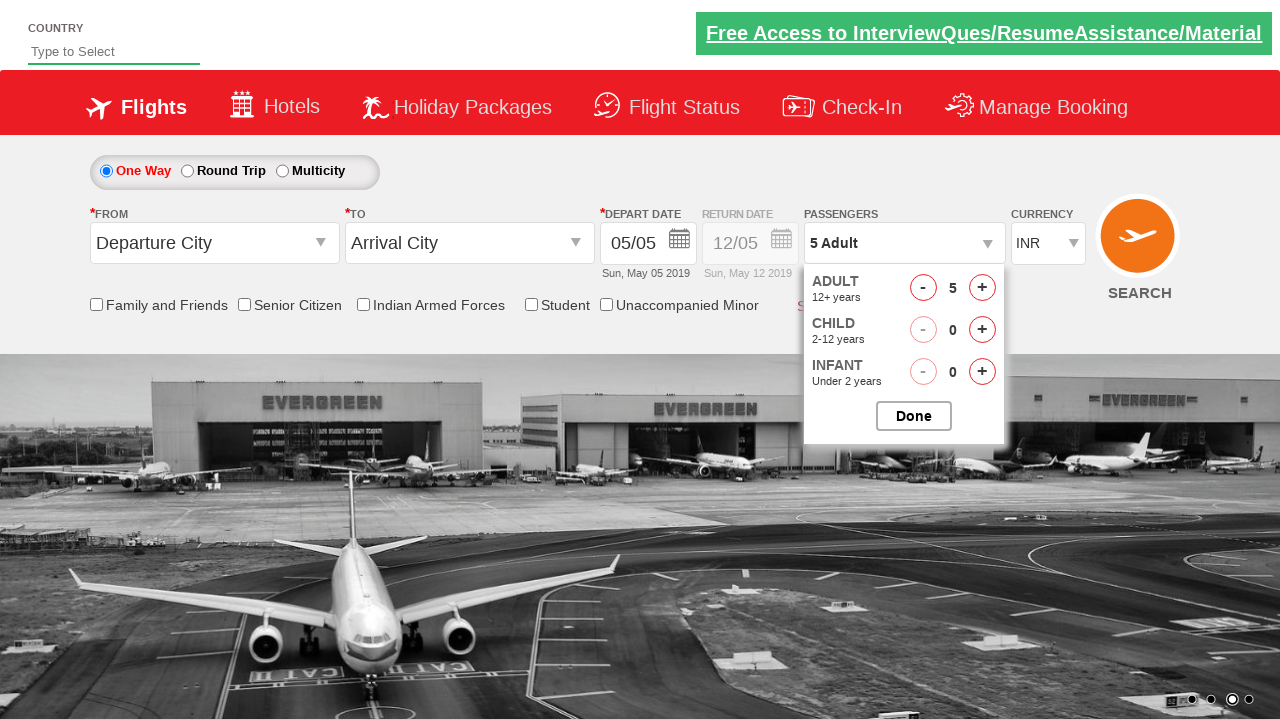

Closed passenger selection dropdown at (914, 416) on #btnclosepaxoption
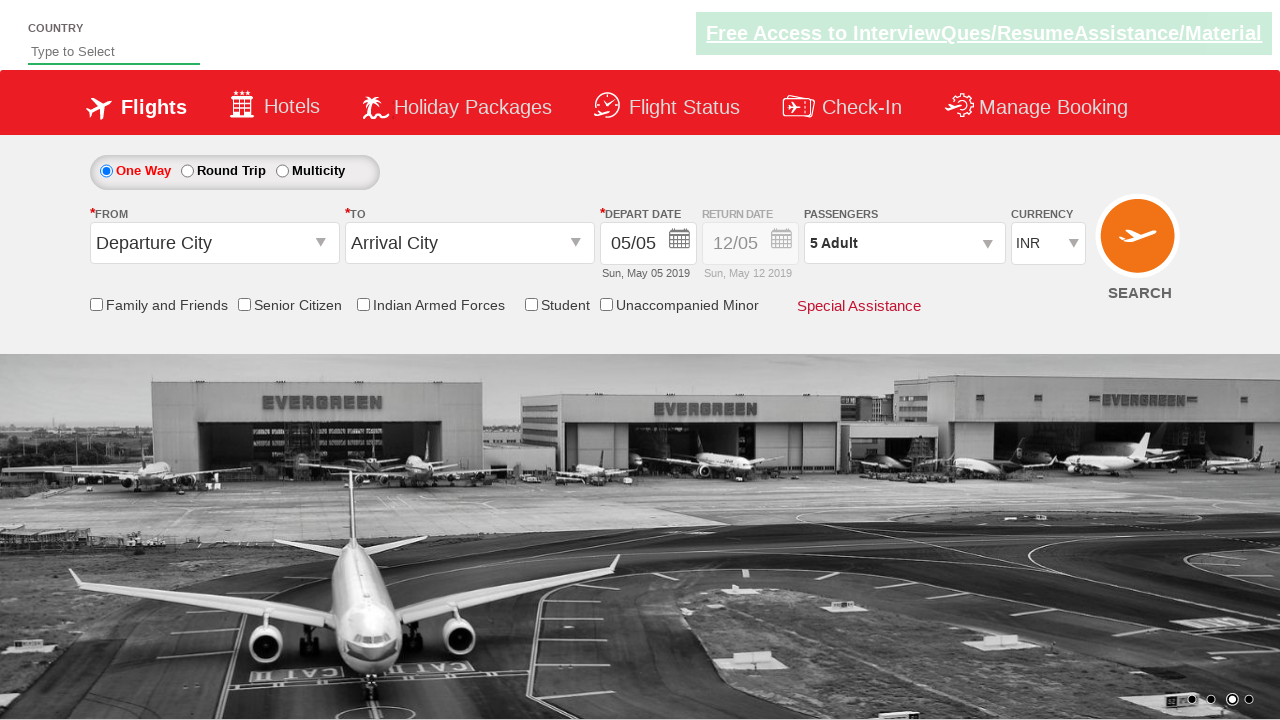

Passenger info dropdown element loaded
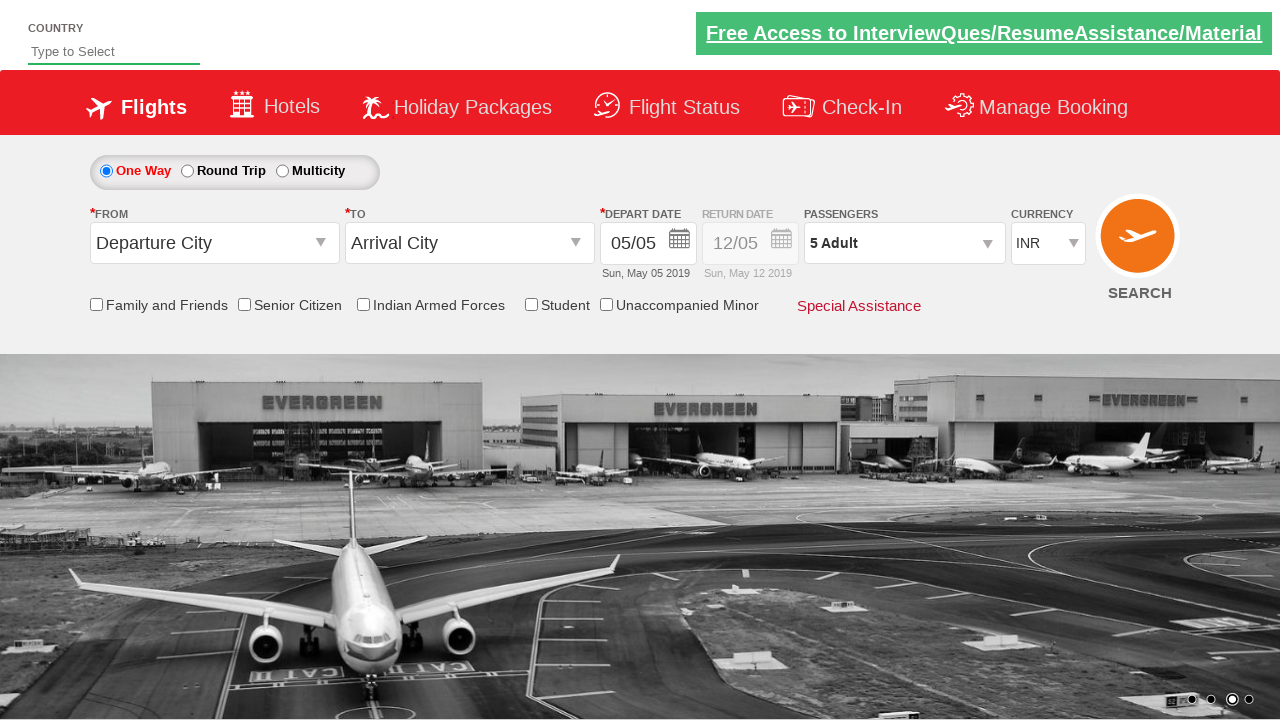

Verified passenger info displays '5 Adult'
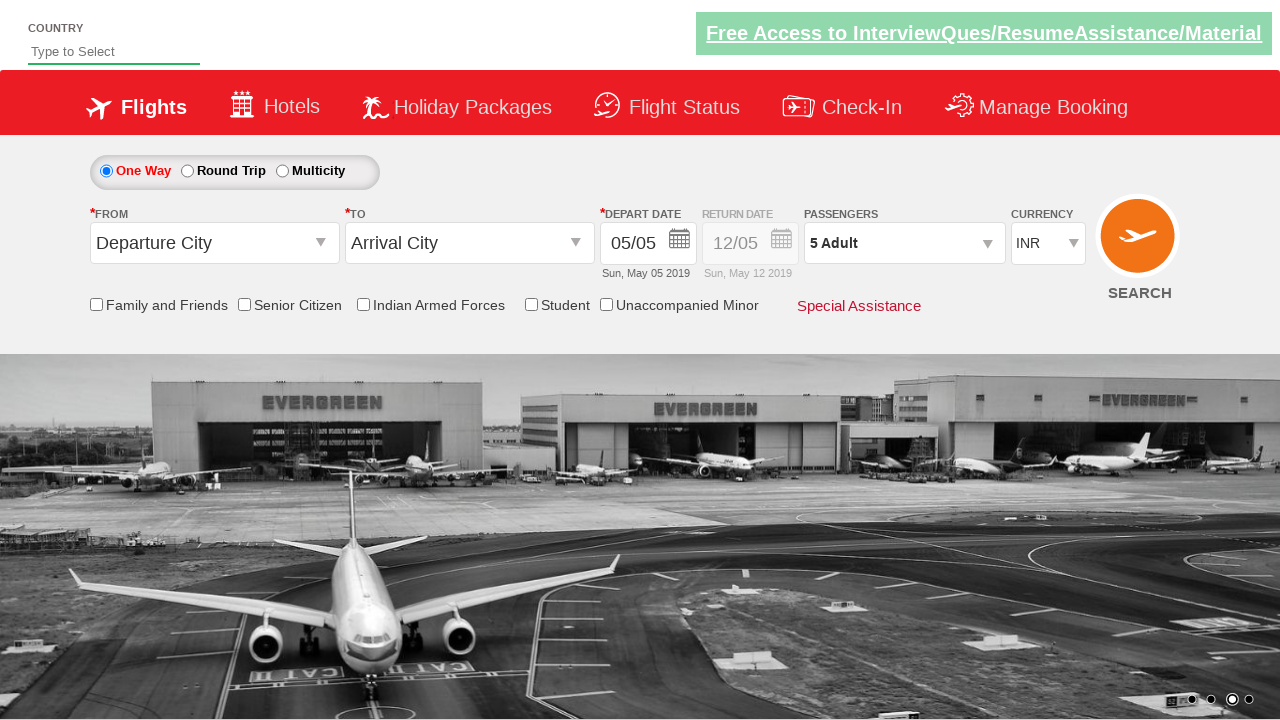

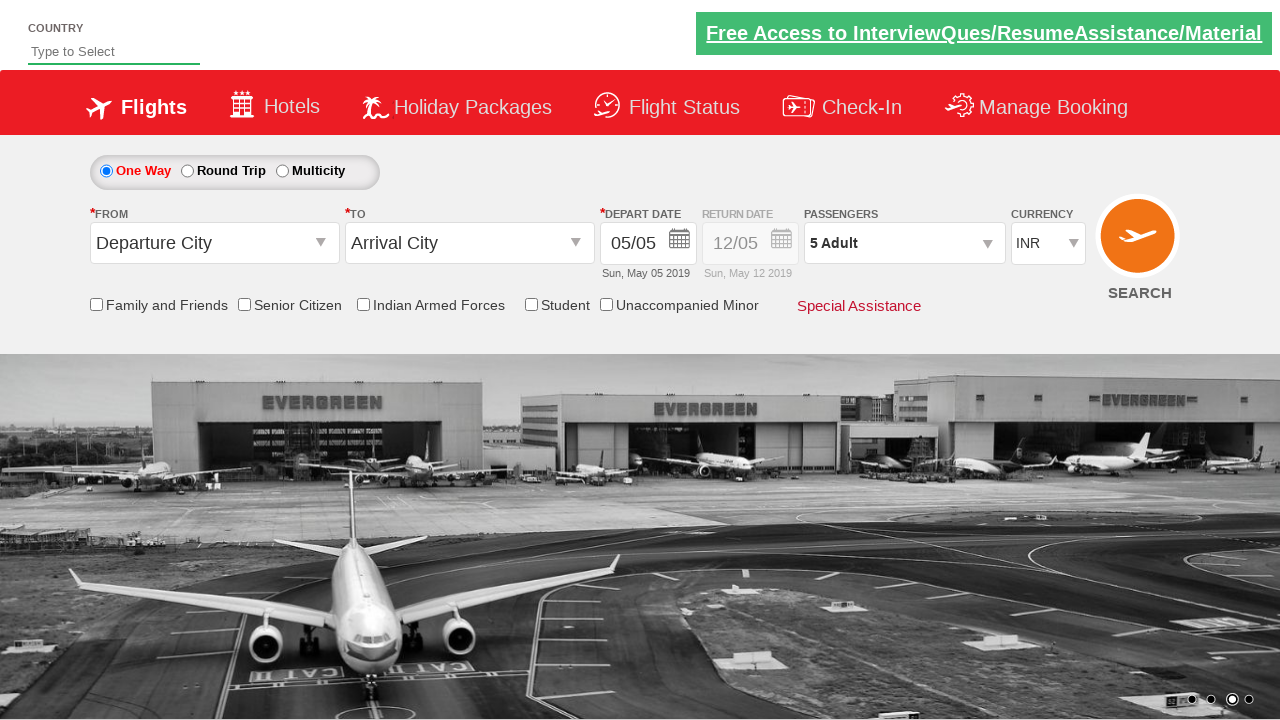